Tests blocking a specific image URL using route interception, then navigates to the Selenium WebDriver Java page and verifies the page title contains "Selenium WebDriver"

Starting URL: https://bonigarcia.dev/selenium-webdriver-java/

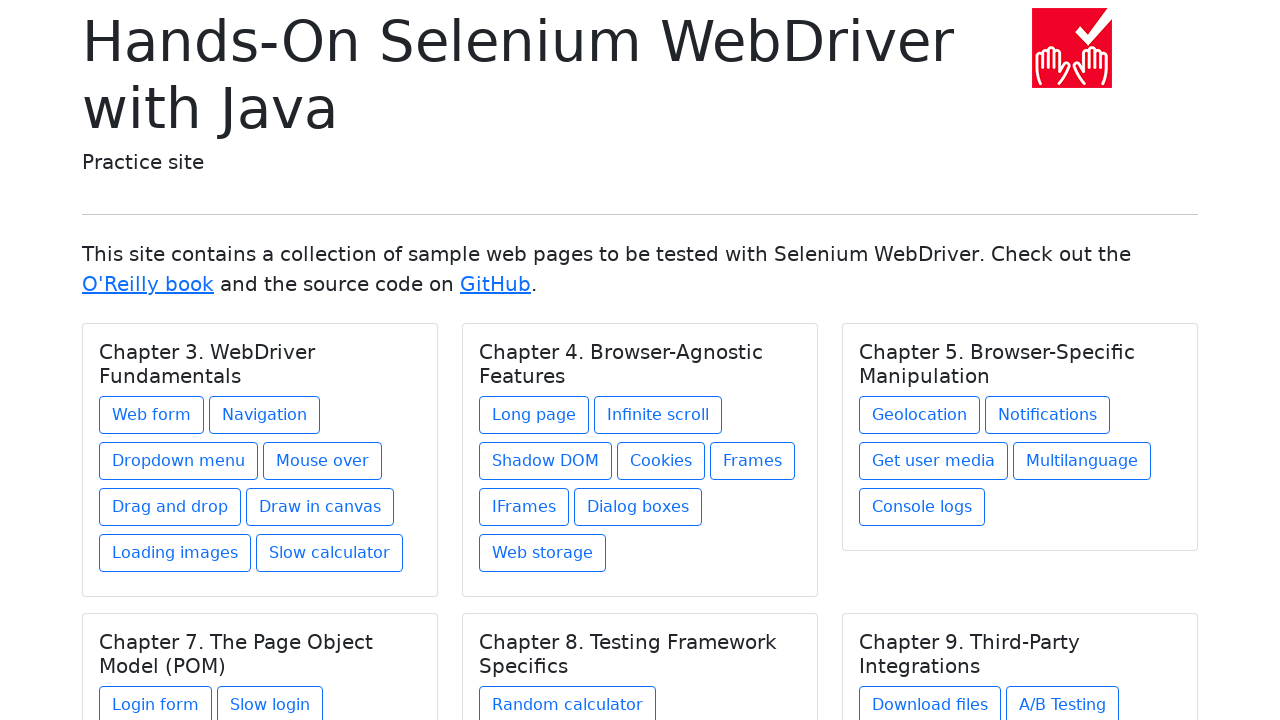

Set up route interception to block image URL: https://bonigarcia.dev/selenium-webdriver-java/img/hands-on-icon.png
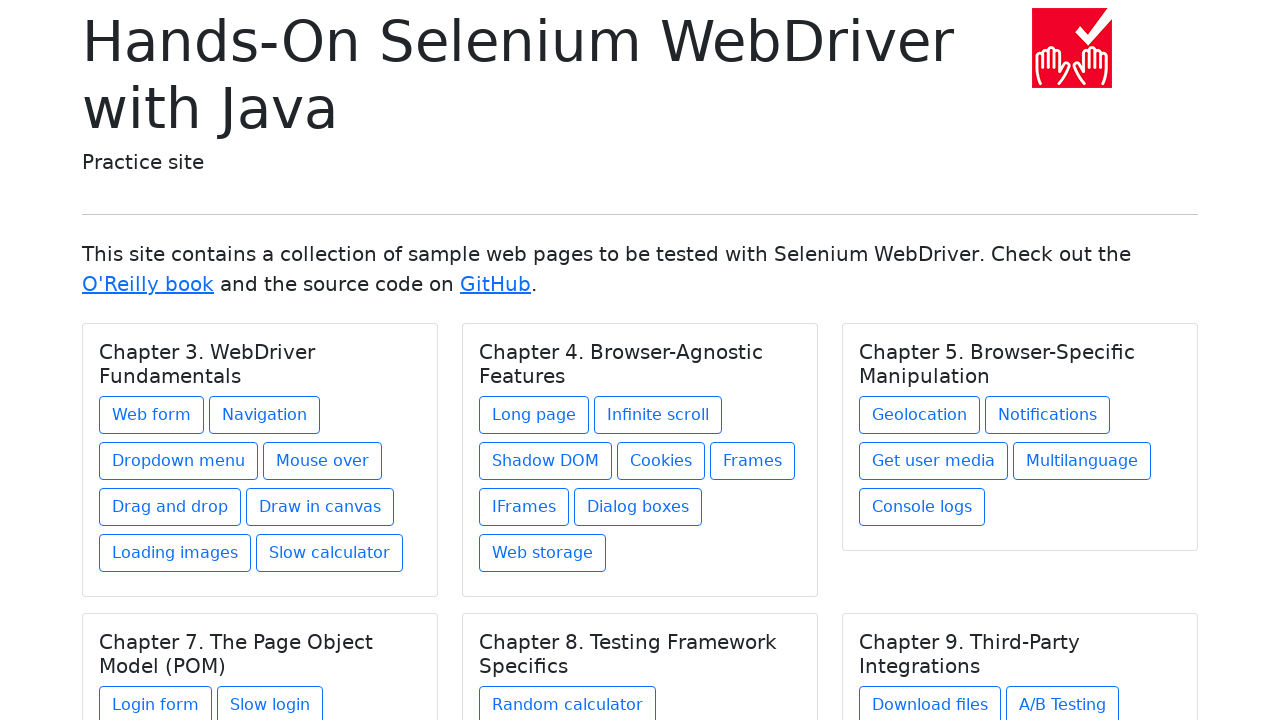

Reloaded page to apply URL blocking
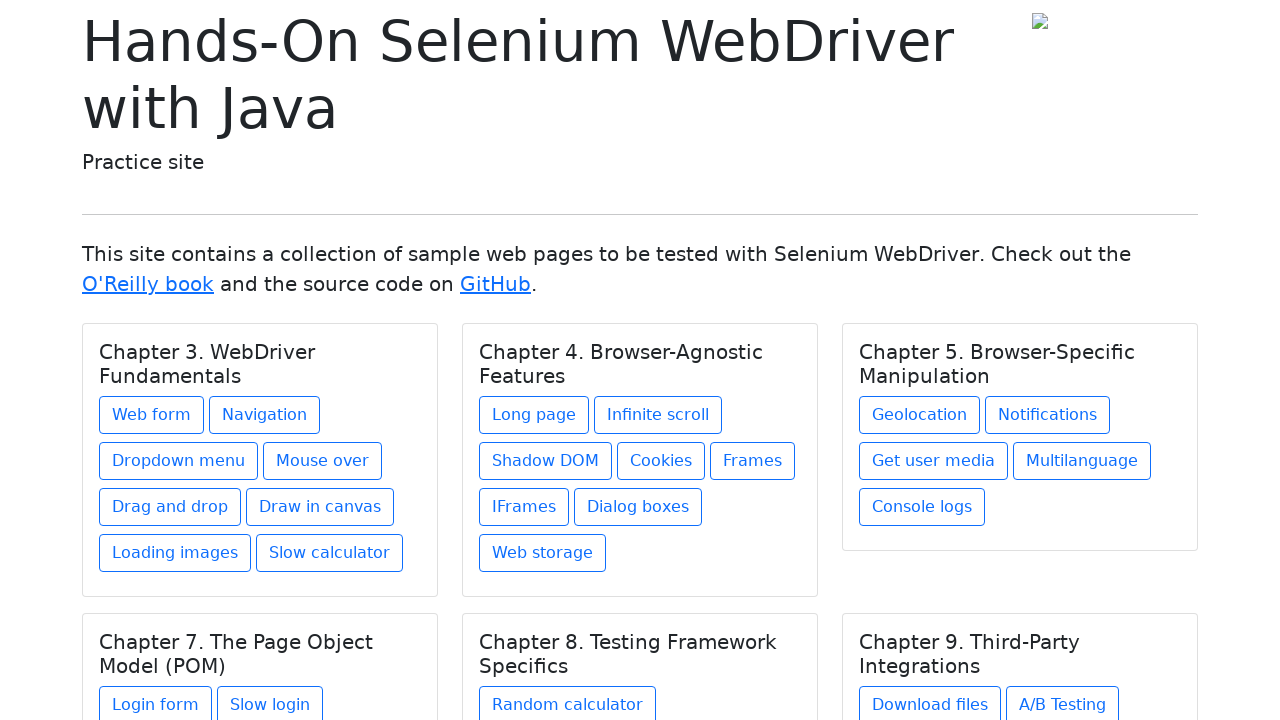

Verified page title contains 'Selenium WebDriver'
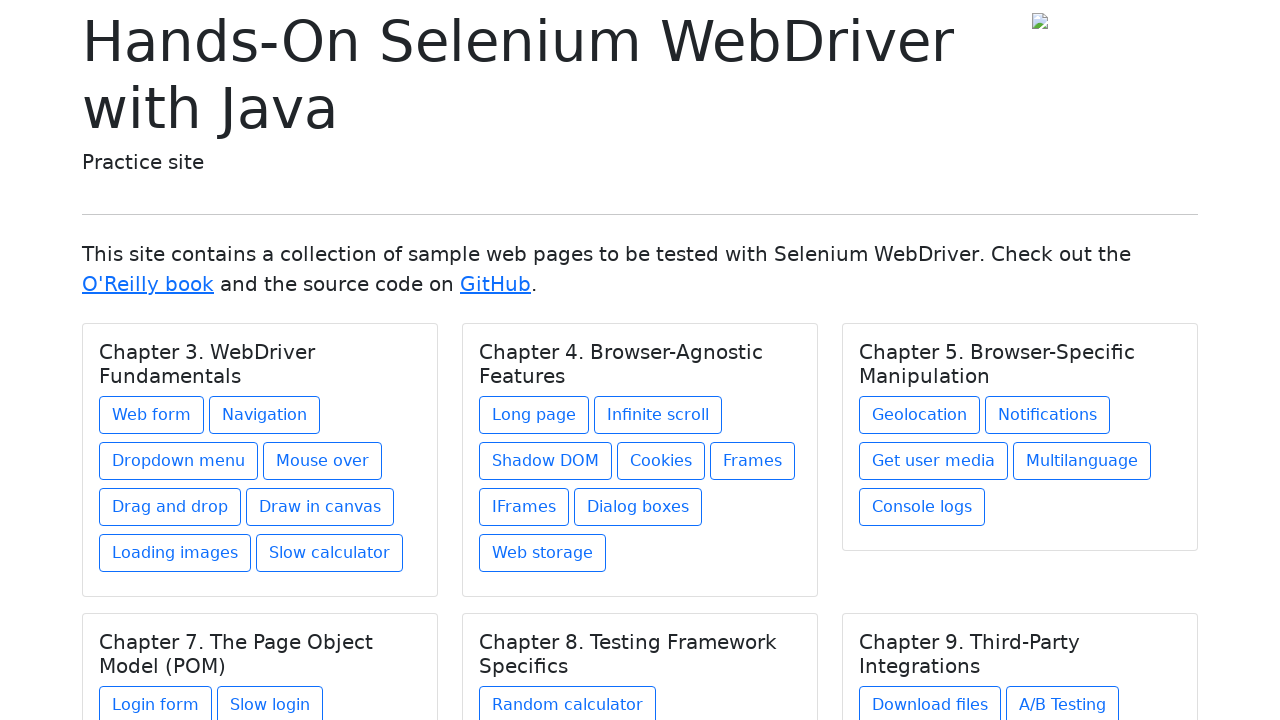

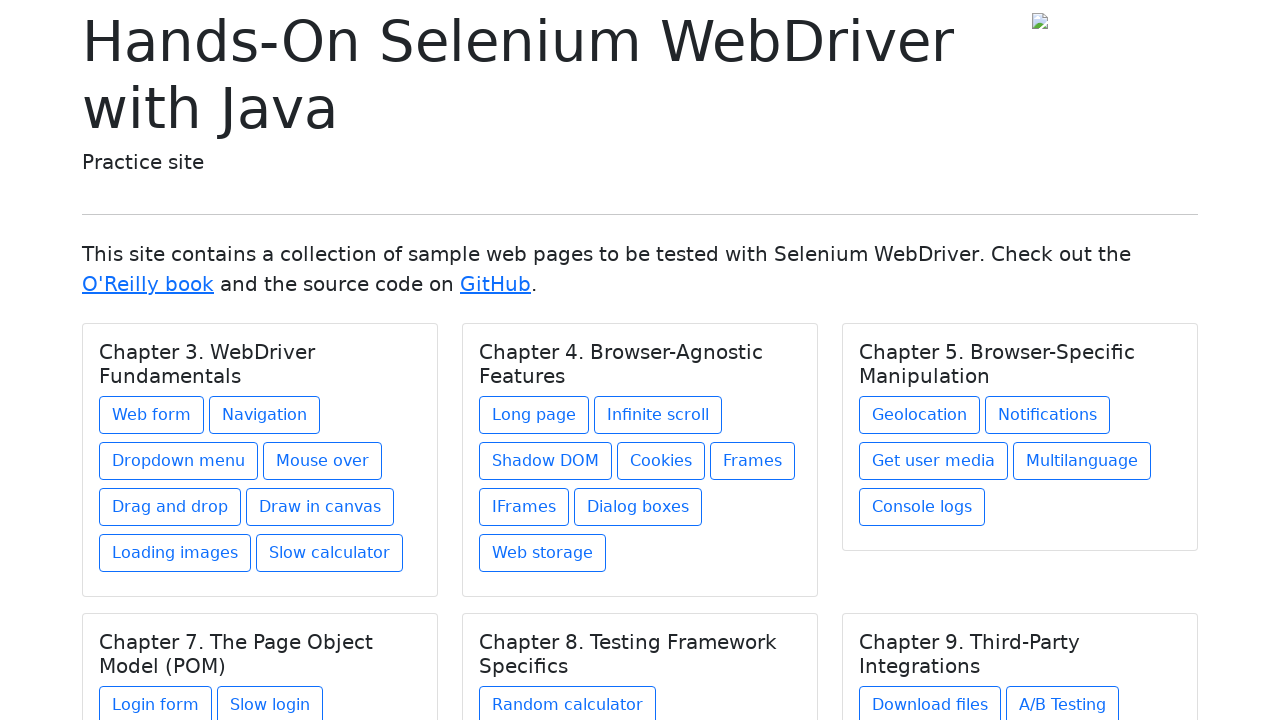